Navigates to the login page and verifies that links are present

Starting URL: https://opensource-demo.orangehrmlive.com/web/index.php/auth/login

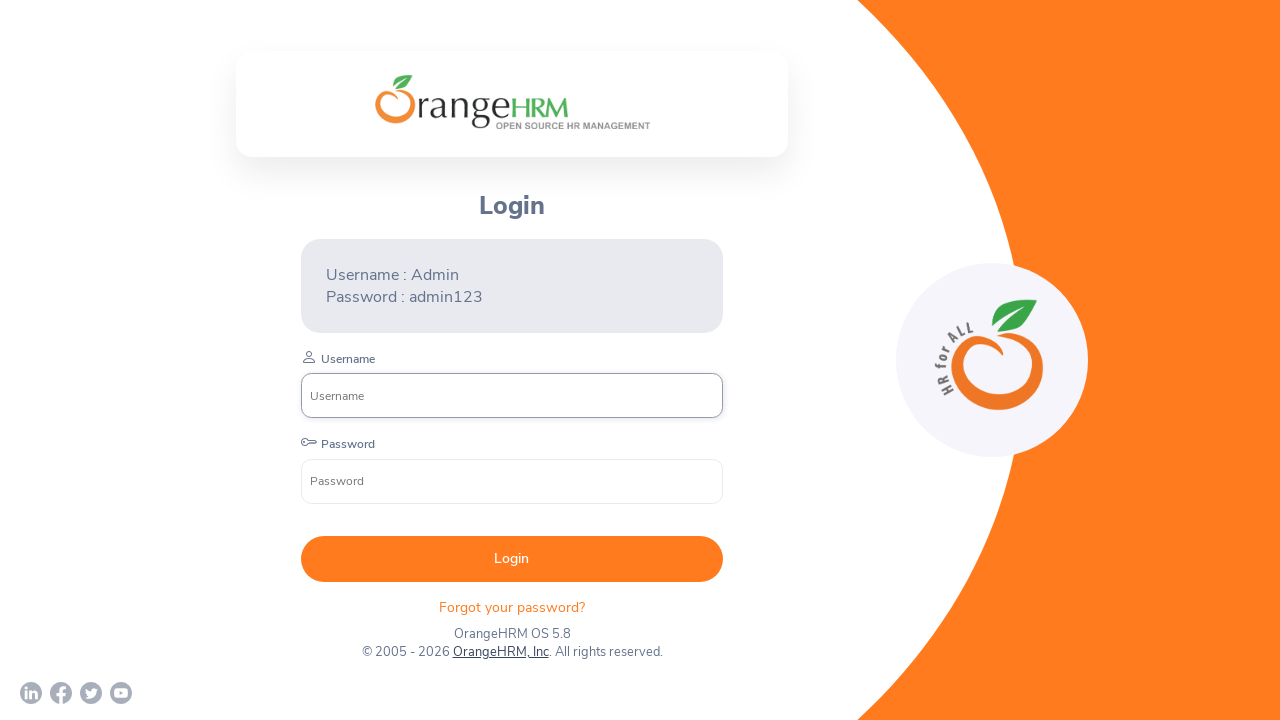

Waited for links to be present on login page
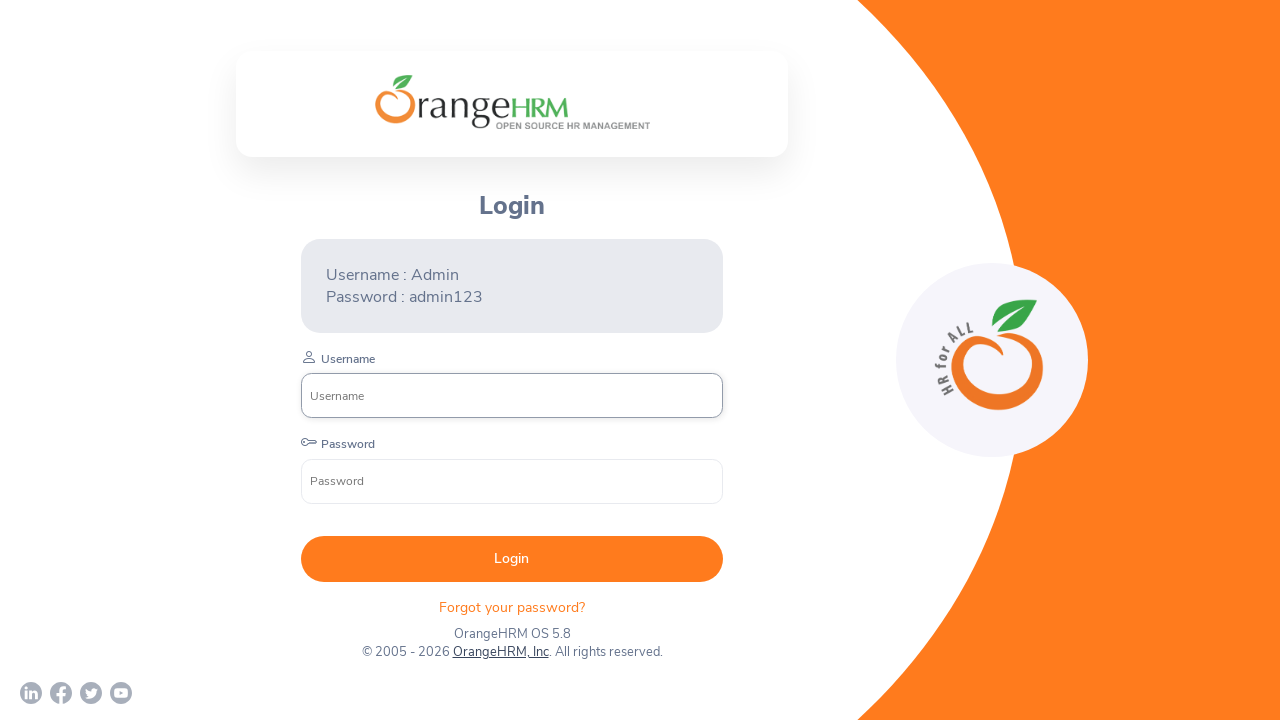

Retrieved all links from the page
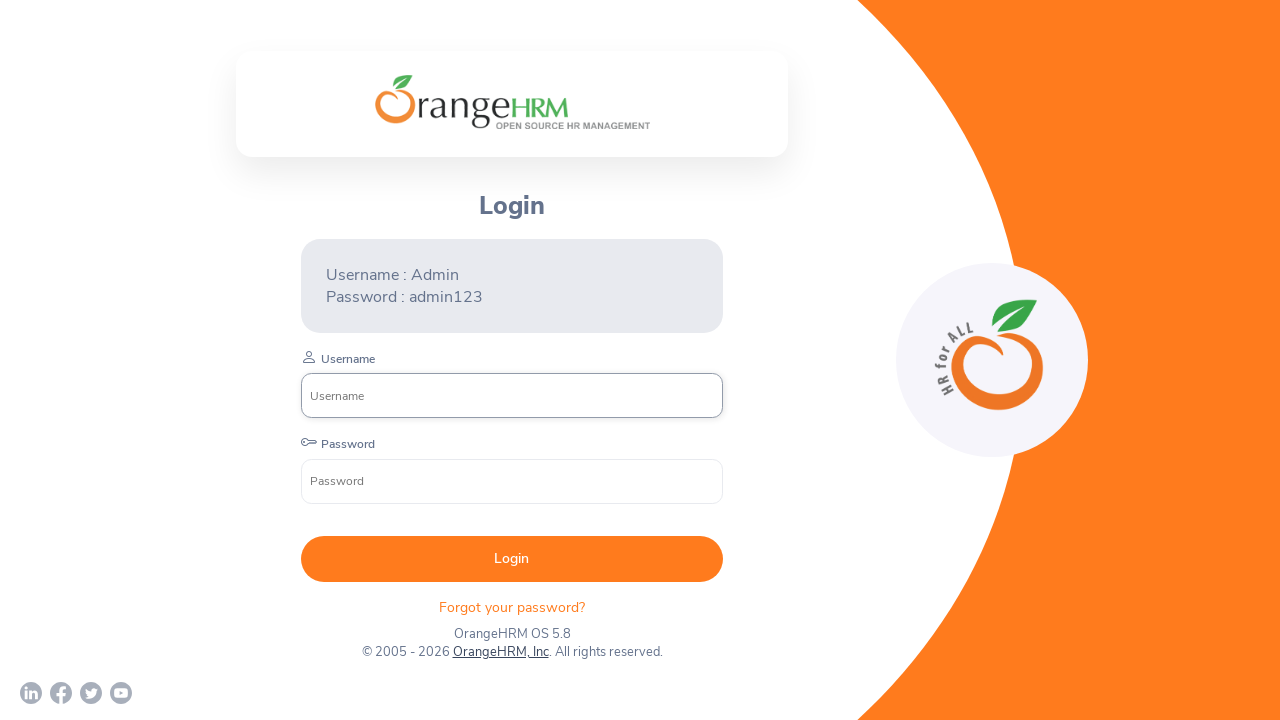

Verified that links are present on the login page
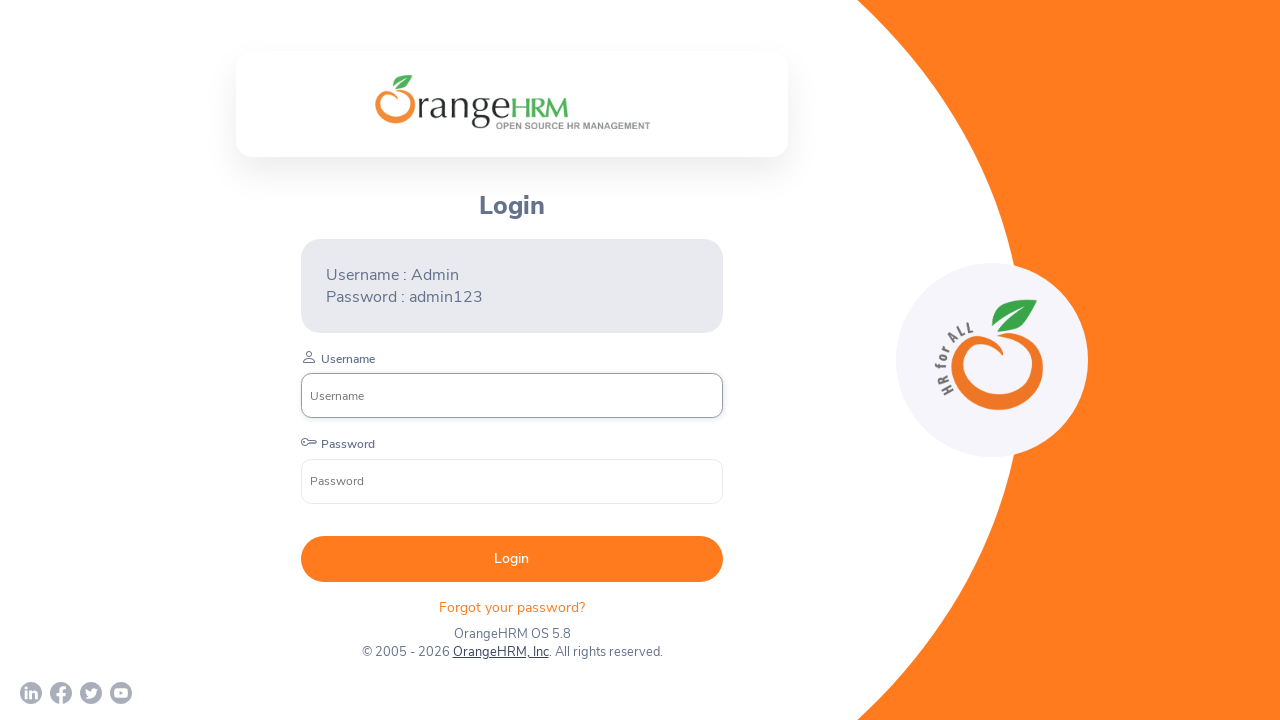

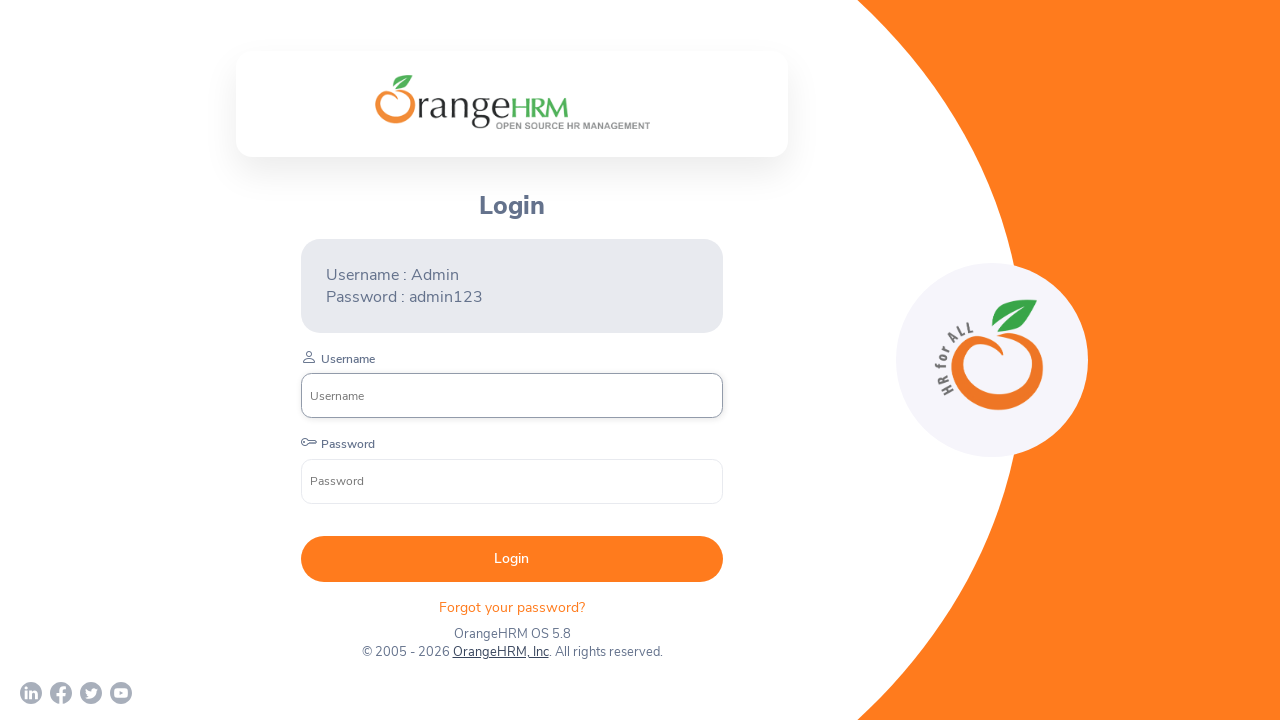